Tests working with multiple browser windows by clicking a link that opens a new window, then switching between the original and new window using non-deterministic window handle order

Starting URL: http://the-internet.herokuapp.com/windows

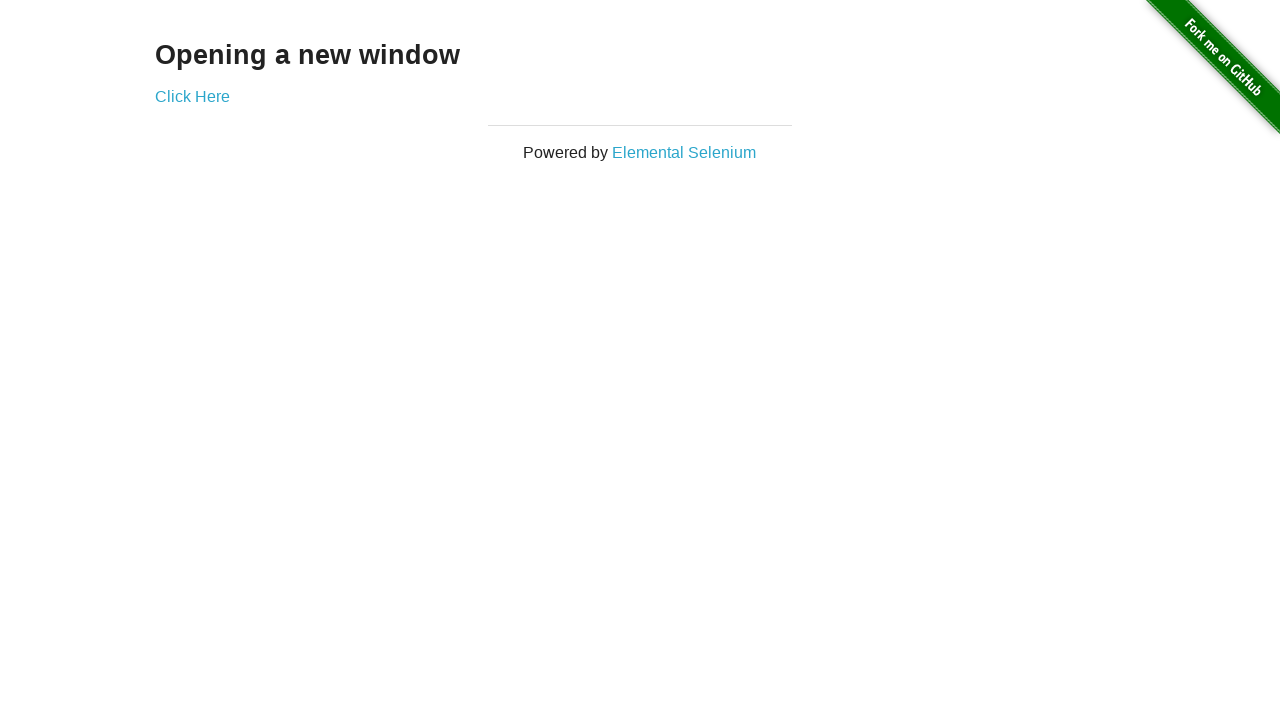

Clicked link that opens a new window at (192, 96) on .example a
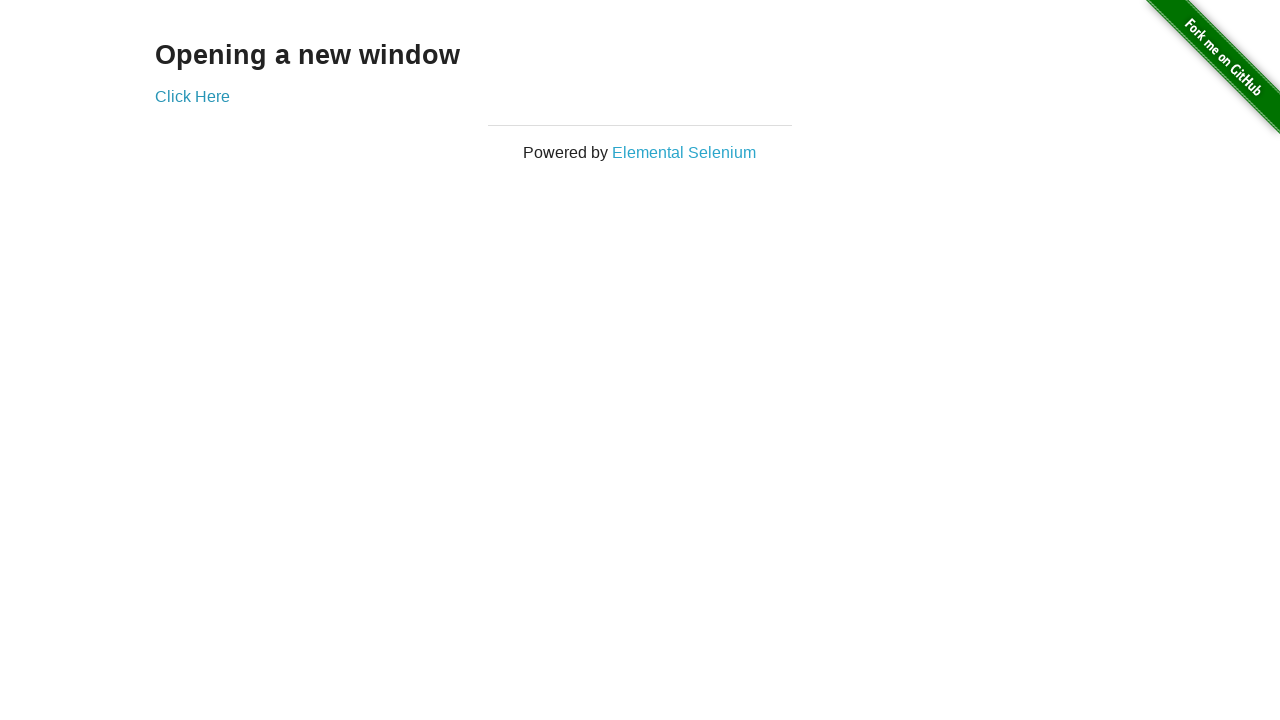

Captured new window page object
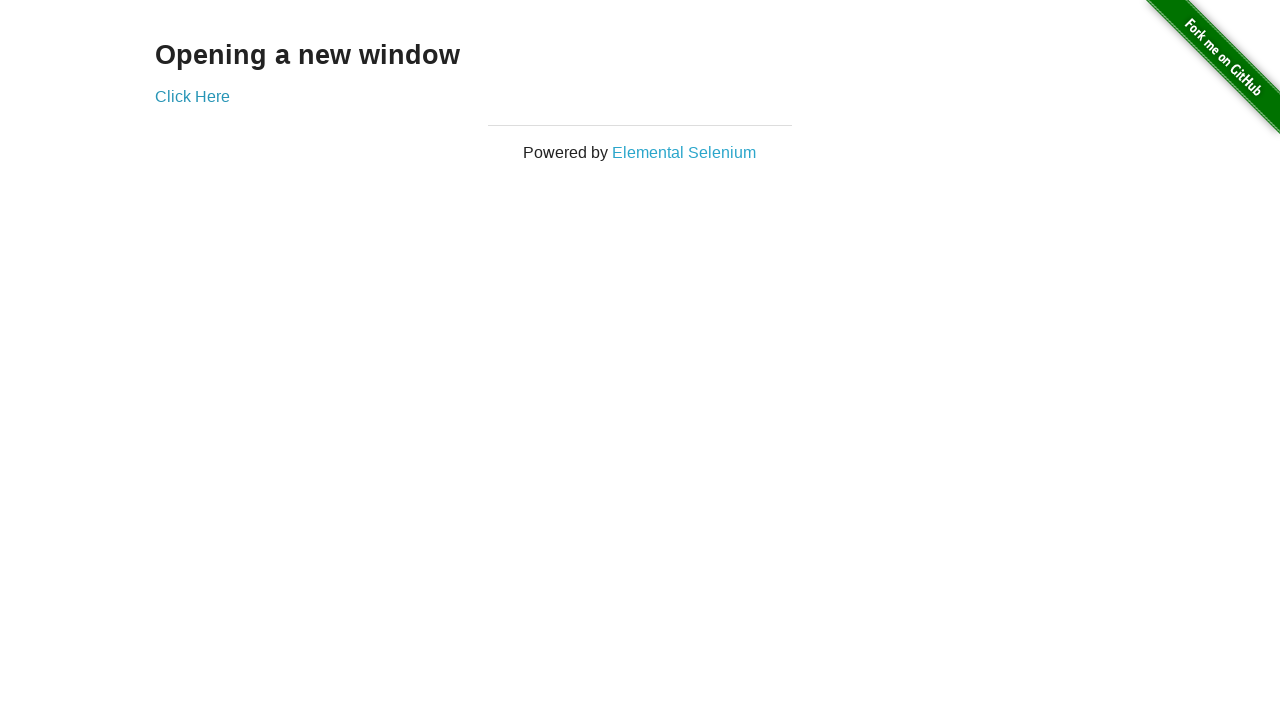

Verified original window title is not 'New Window'
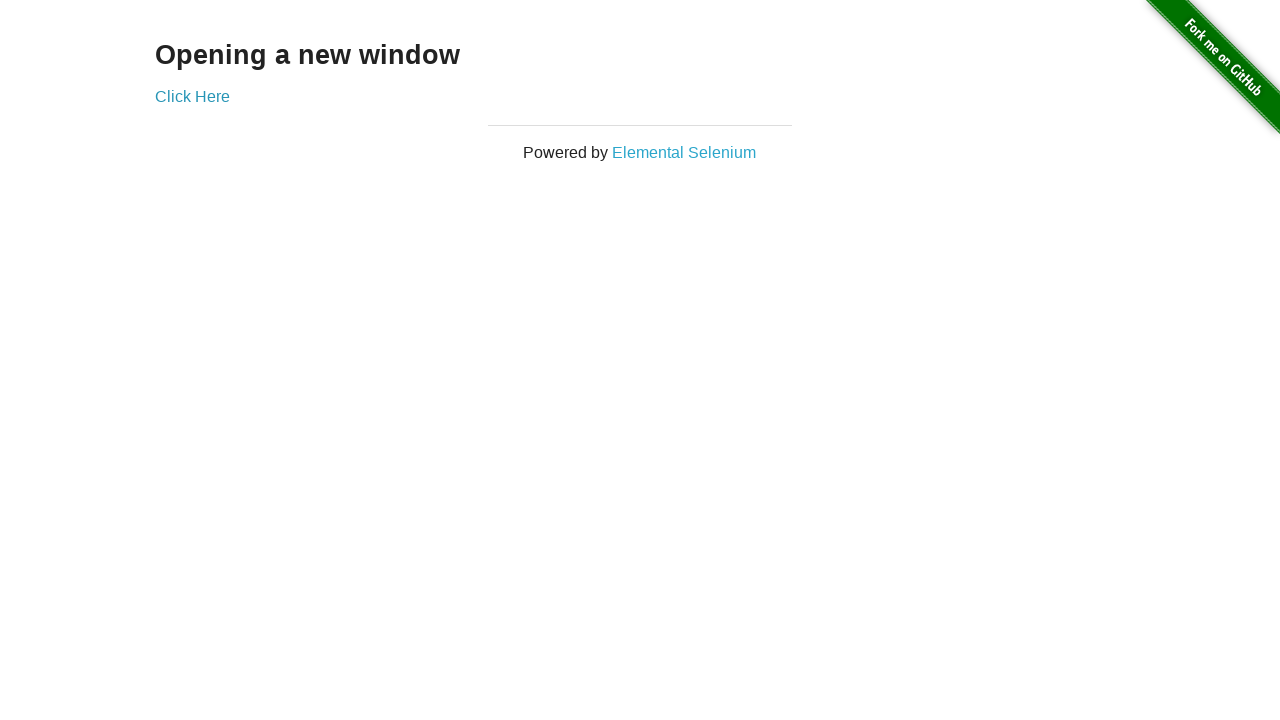

Brought new window to front
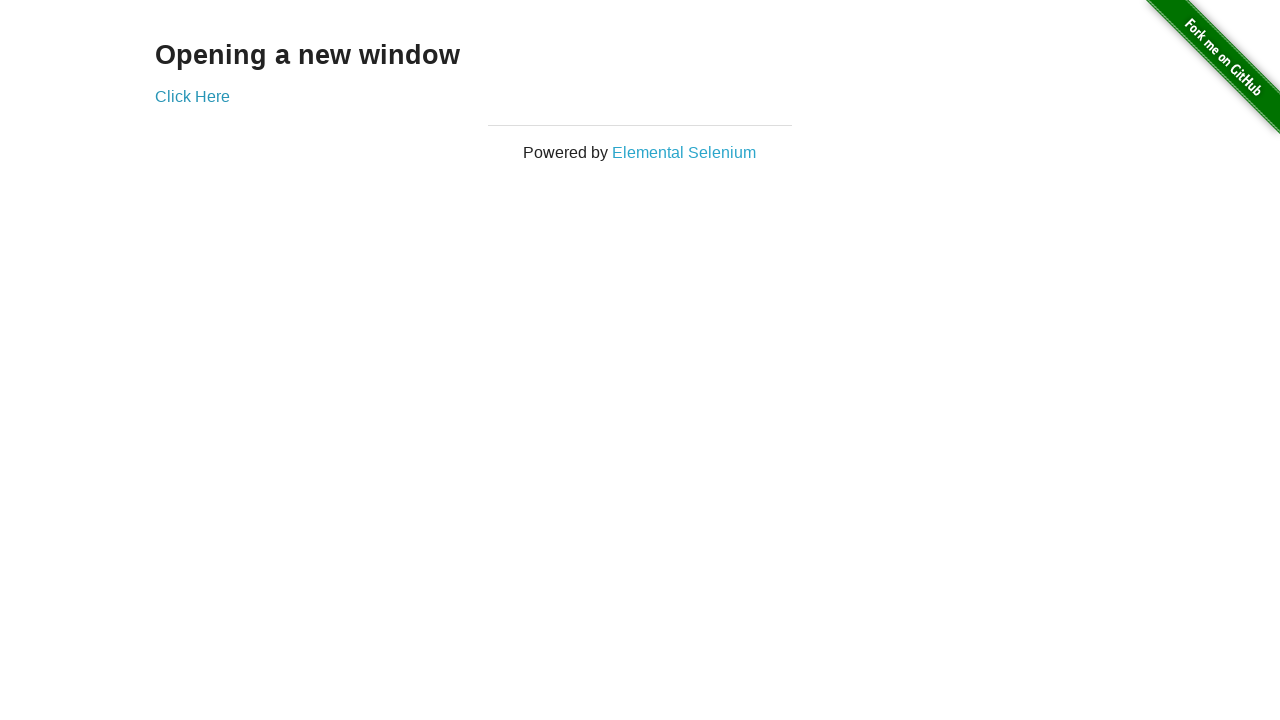

Waited for new window to load
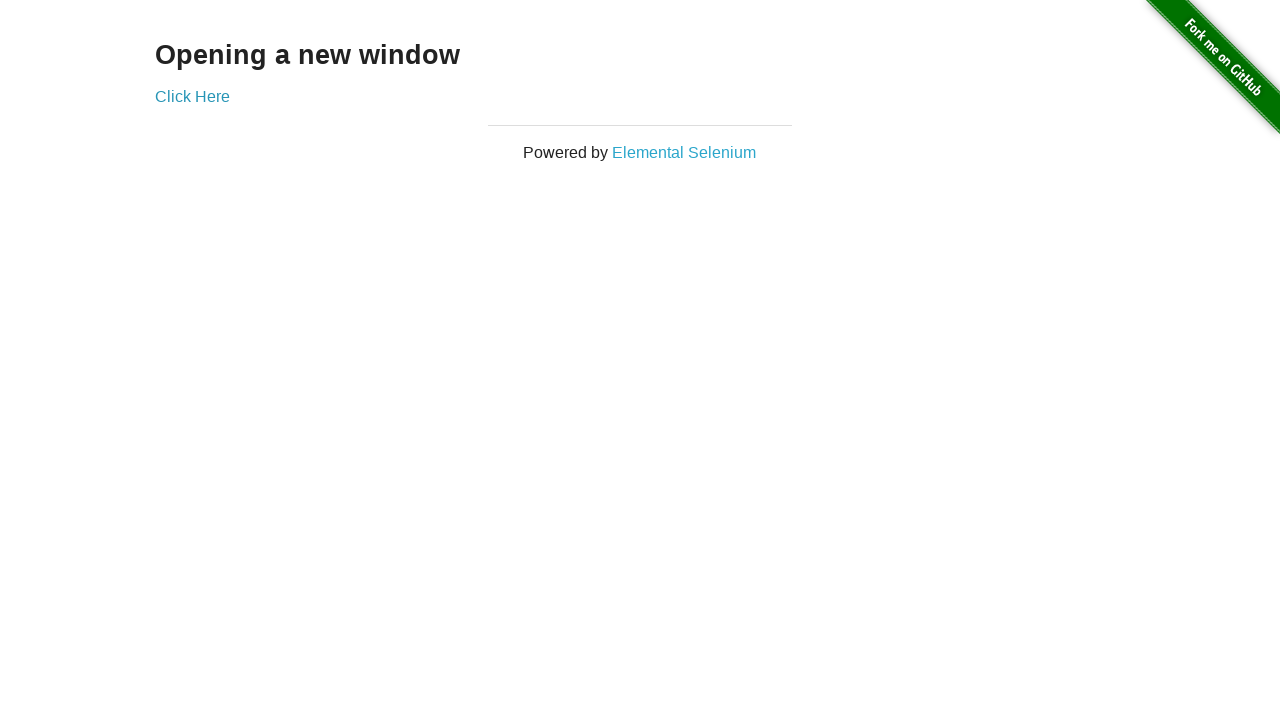

Verified new window title is 'New Window'
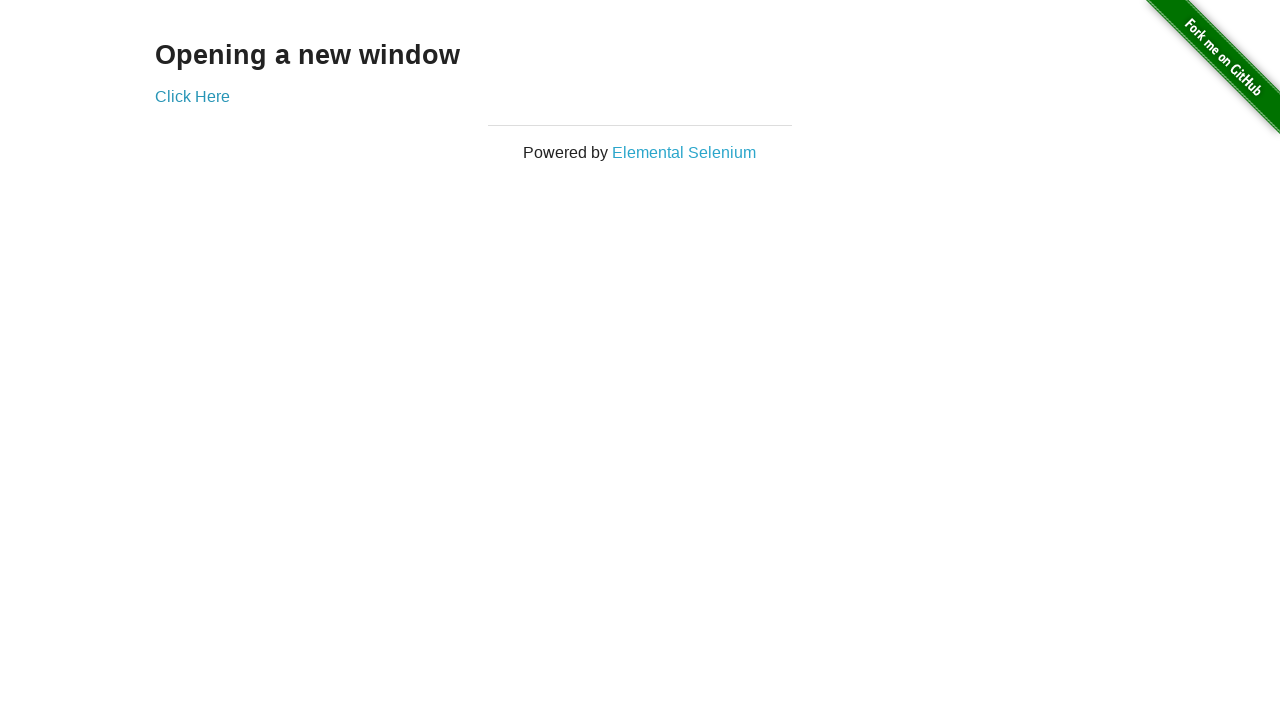

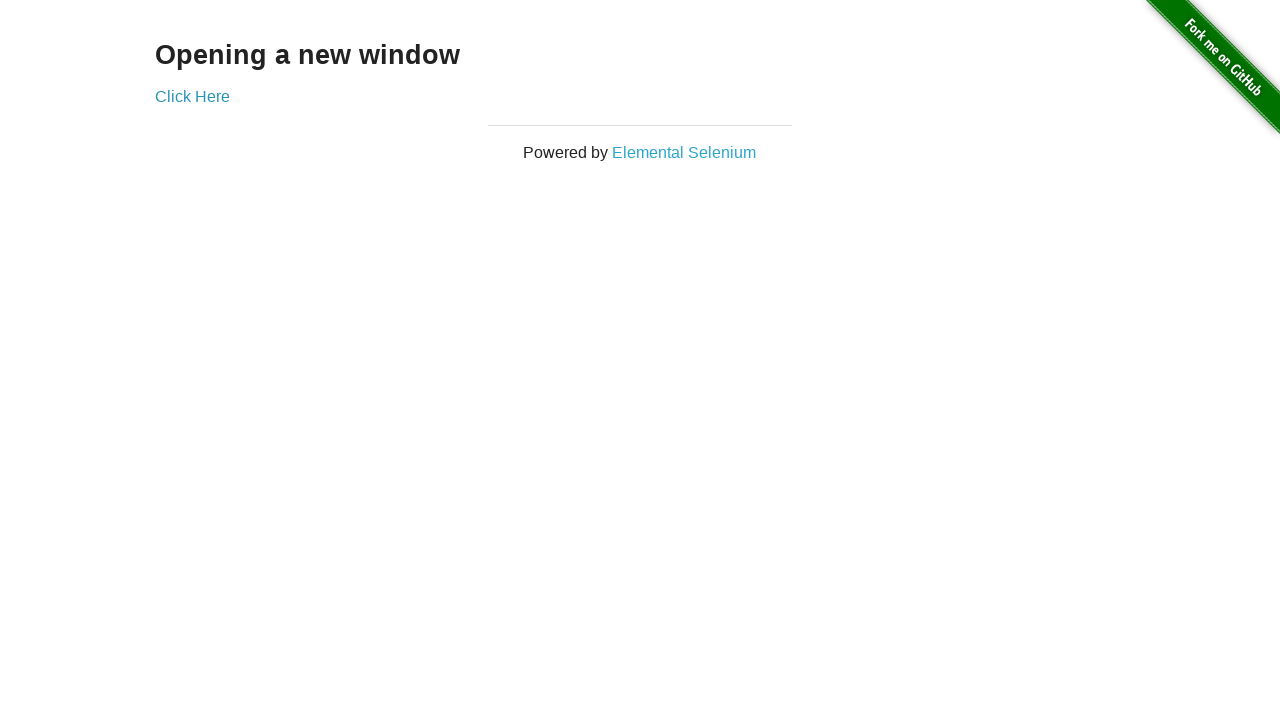